Tests handling of a JavaScript alert popup by clicking a link to trigger it and accepting the alert

Starting URL: https://www.selenium.dev/documentation/webdriver/interactions/alerts/

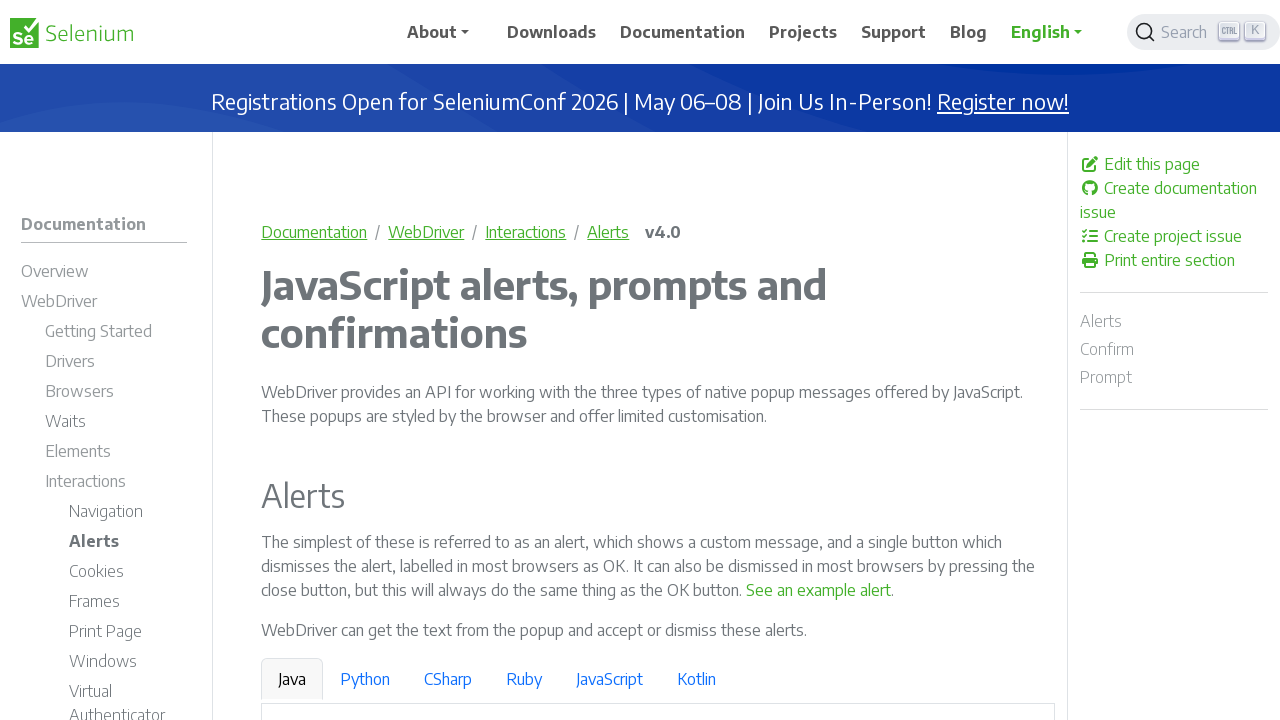

Clicked link to trigger JavaScript alert at (819, 590) on text=See an example alert
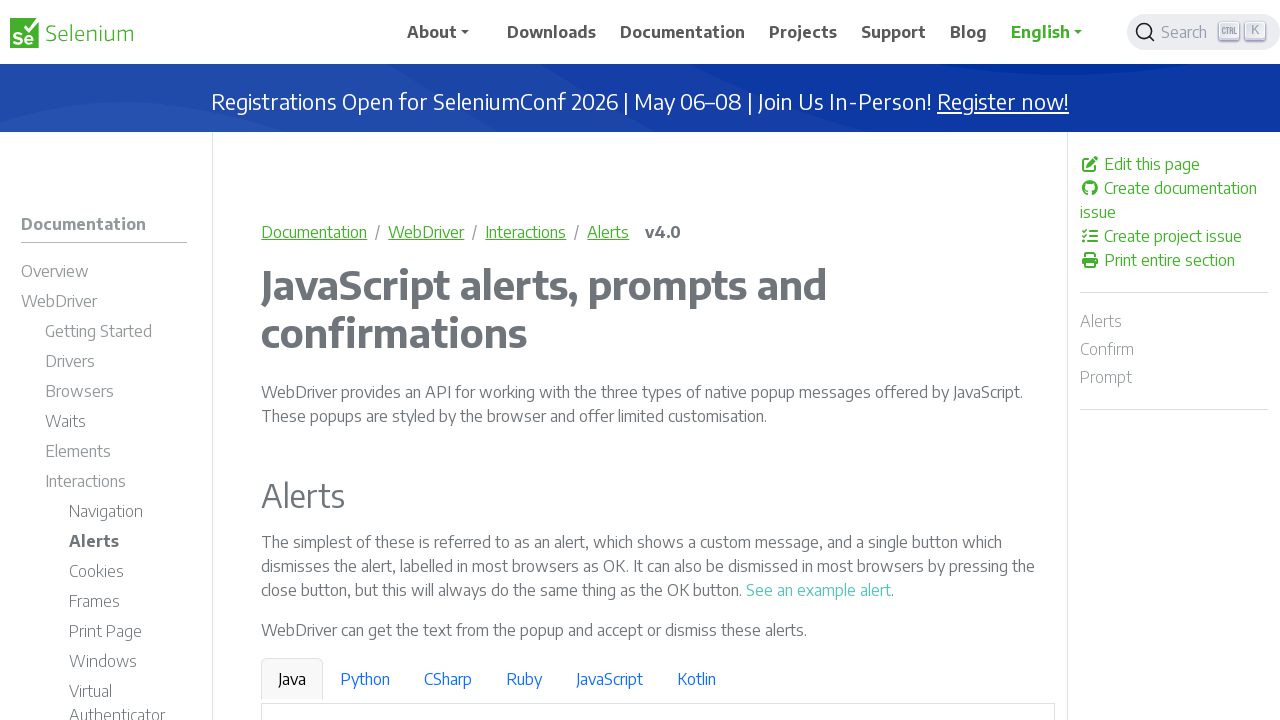

Set up dialog handler to accept the alert
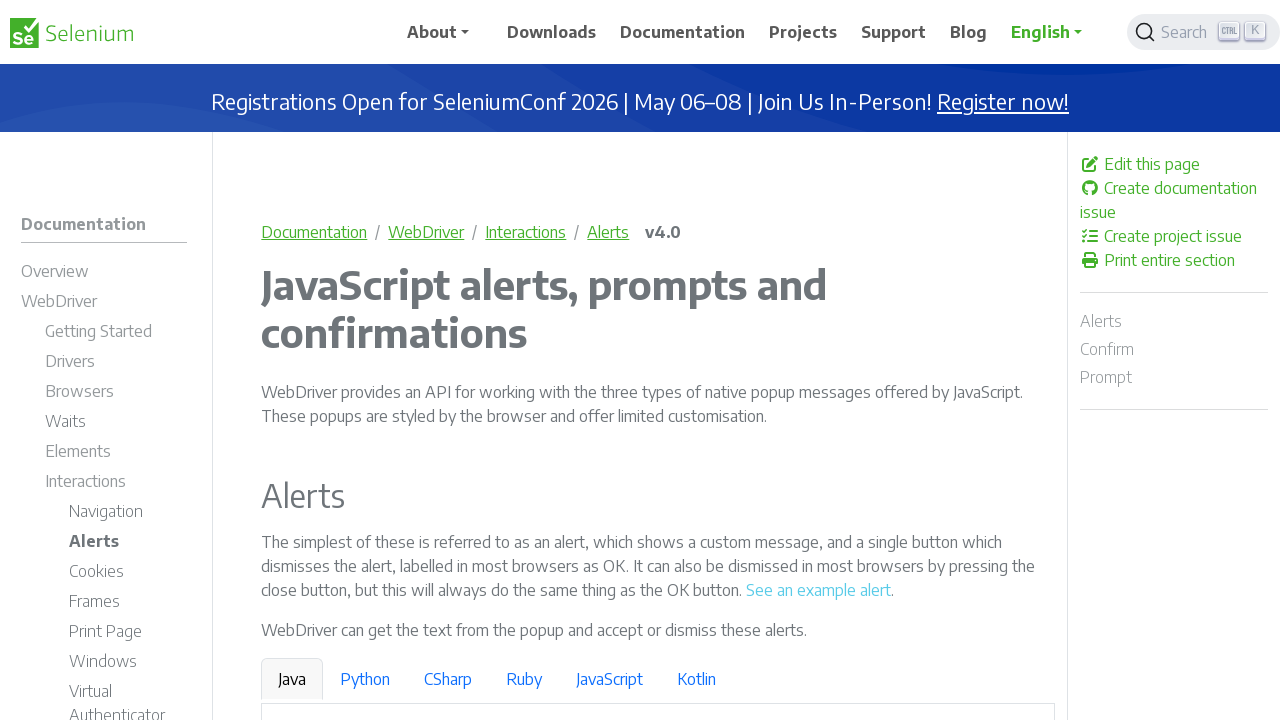

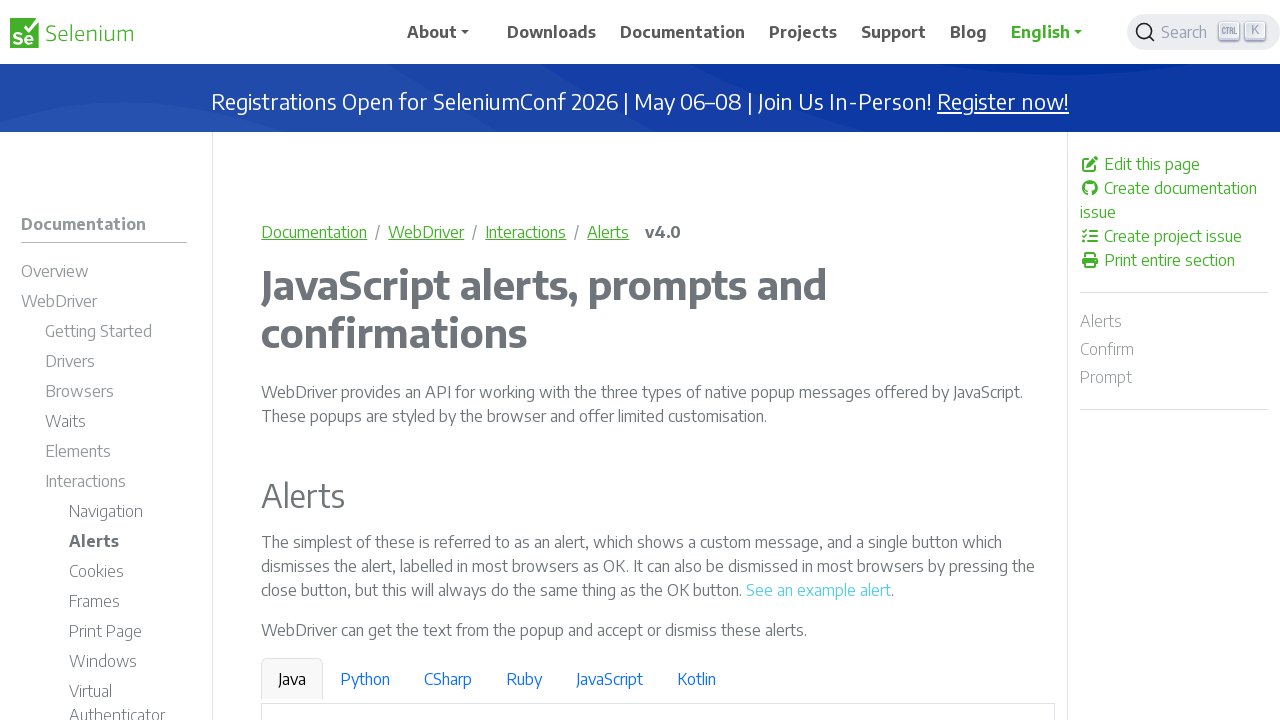